Tests sortable data tables by verifying table contents and sorting functionality by clicking column headers

Starting URL: https://the-internet.herokuapp.com

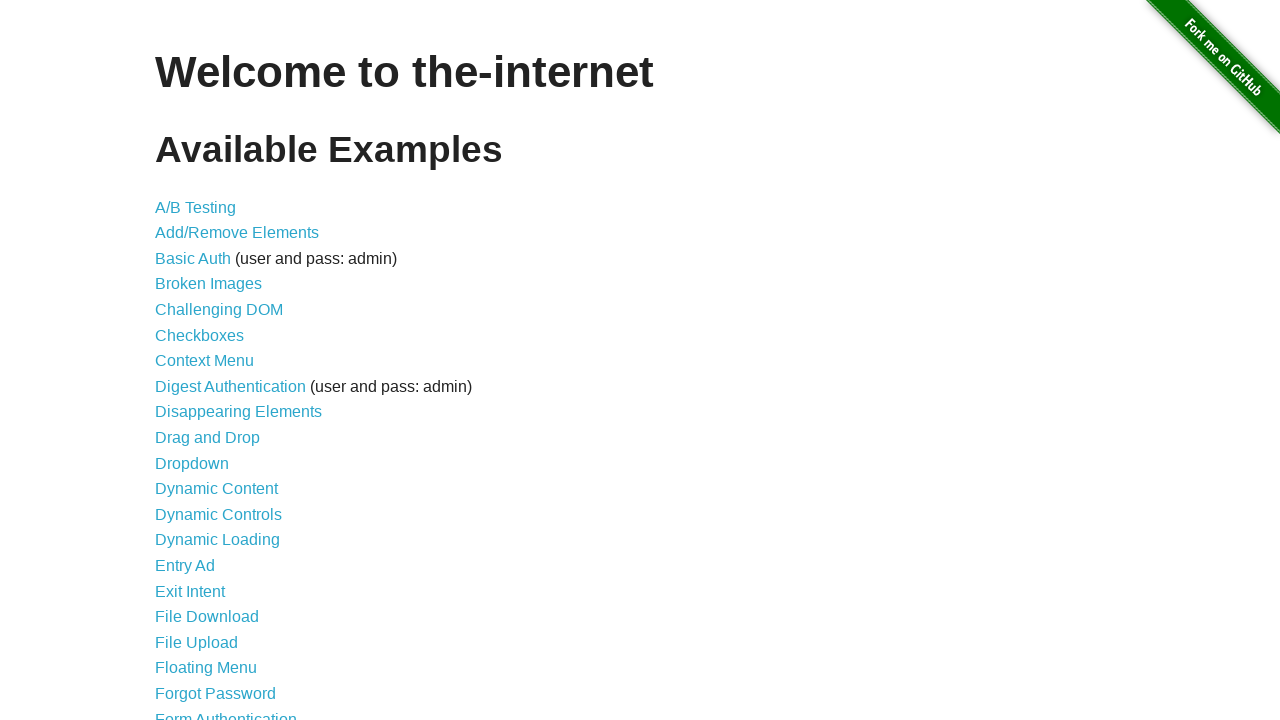

Clicked on Sortable Data Tables link at (230, 574) on a[href='/tables']
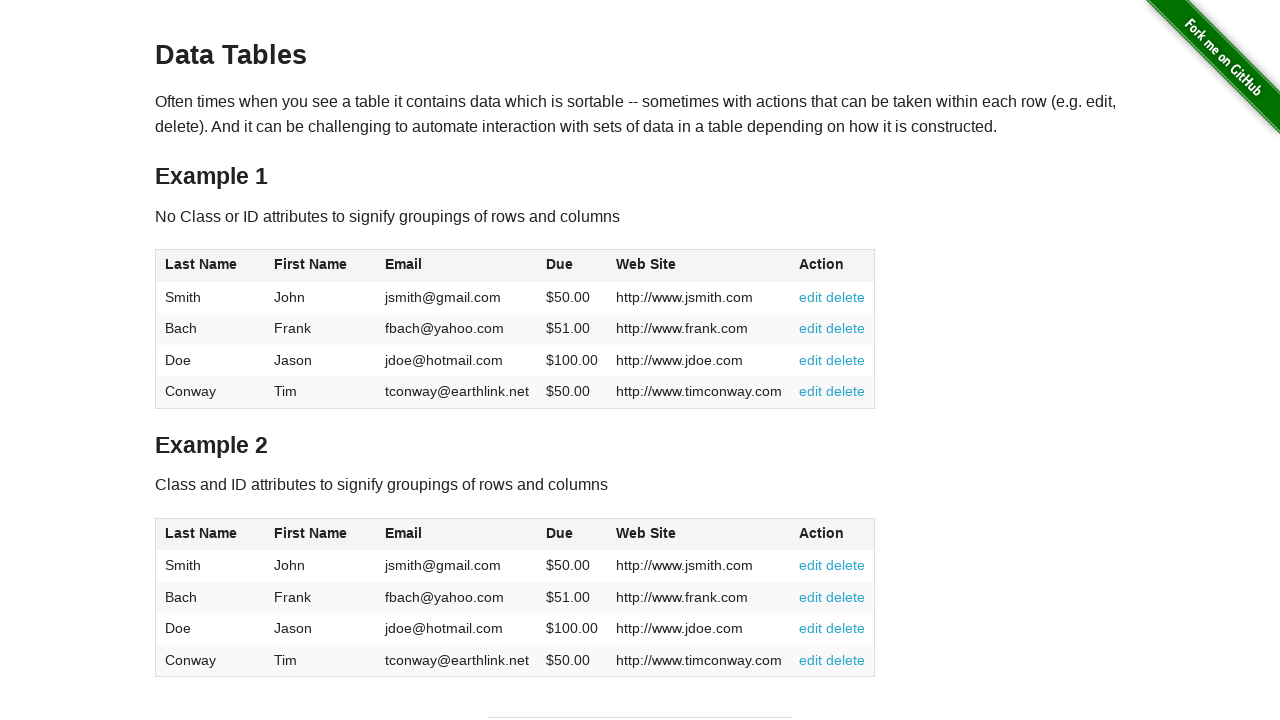

Table 1 loaded and is visible
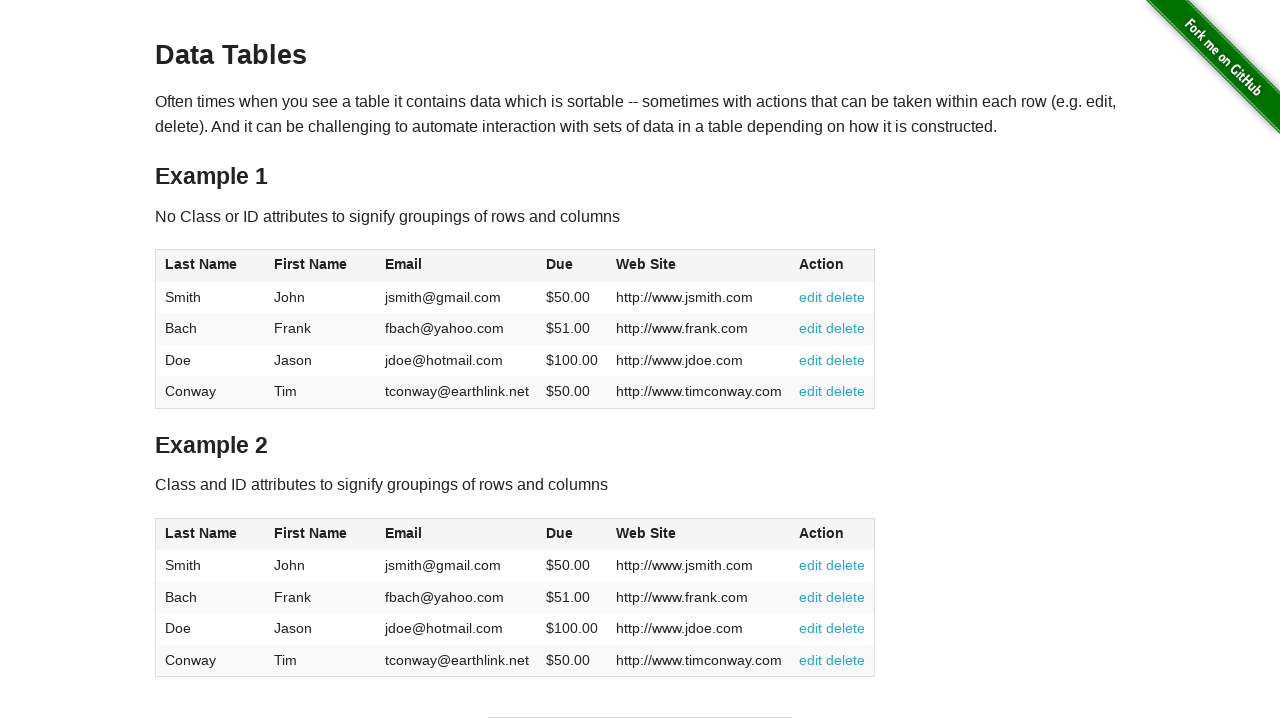

Verified Table 1 contains 'http://www.jdoe.com'
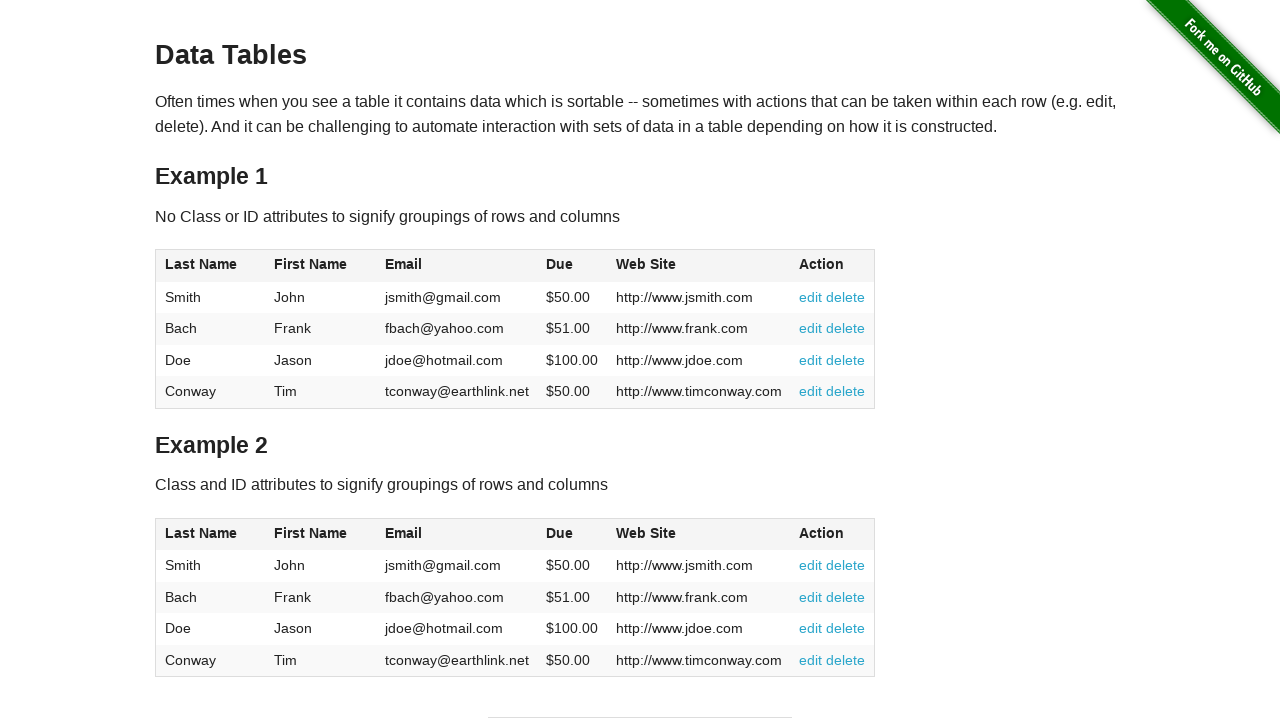

Clicked Last Name column header in Table 2 to sort at (210, 534) on #table2 thead th:has-text('Last Name')
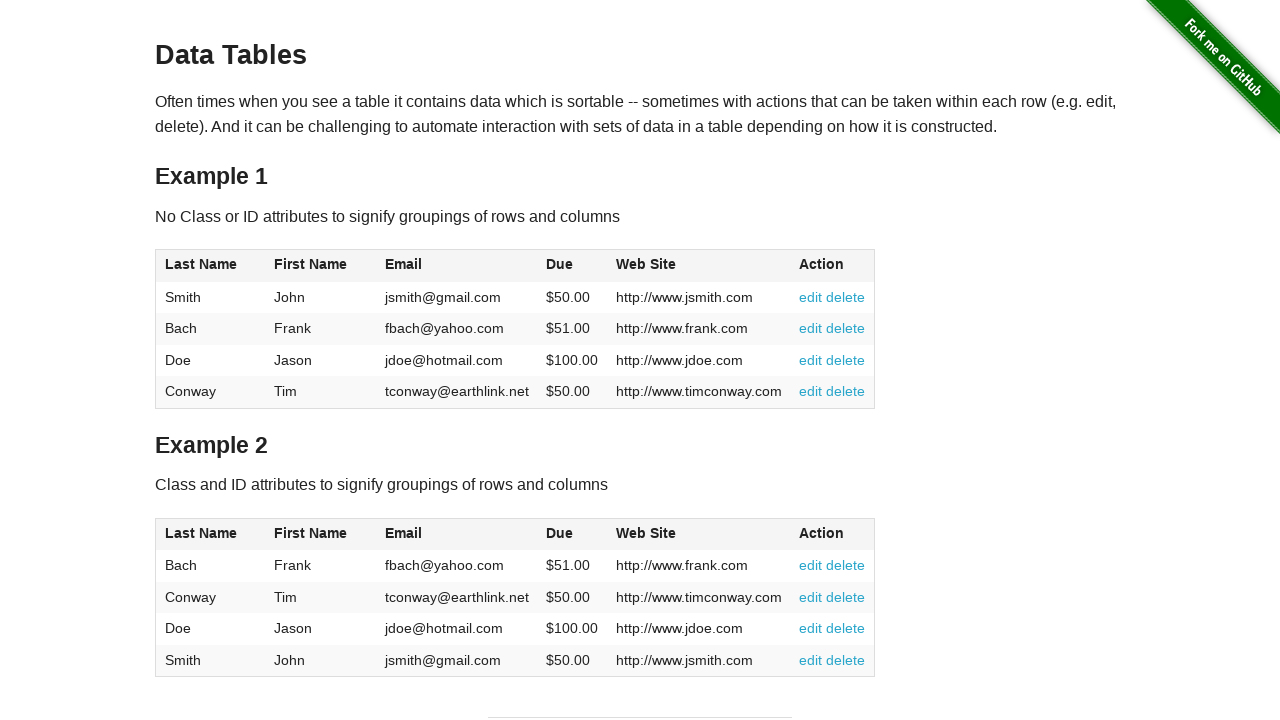

Retrieved first Last Name value from sorted Table 2
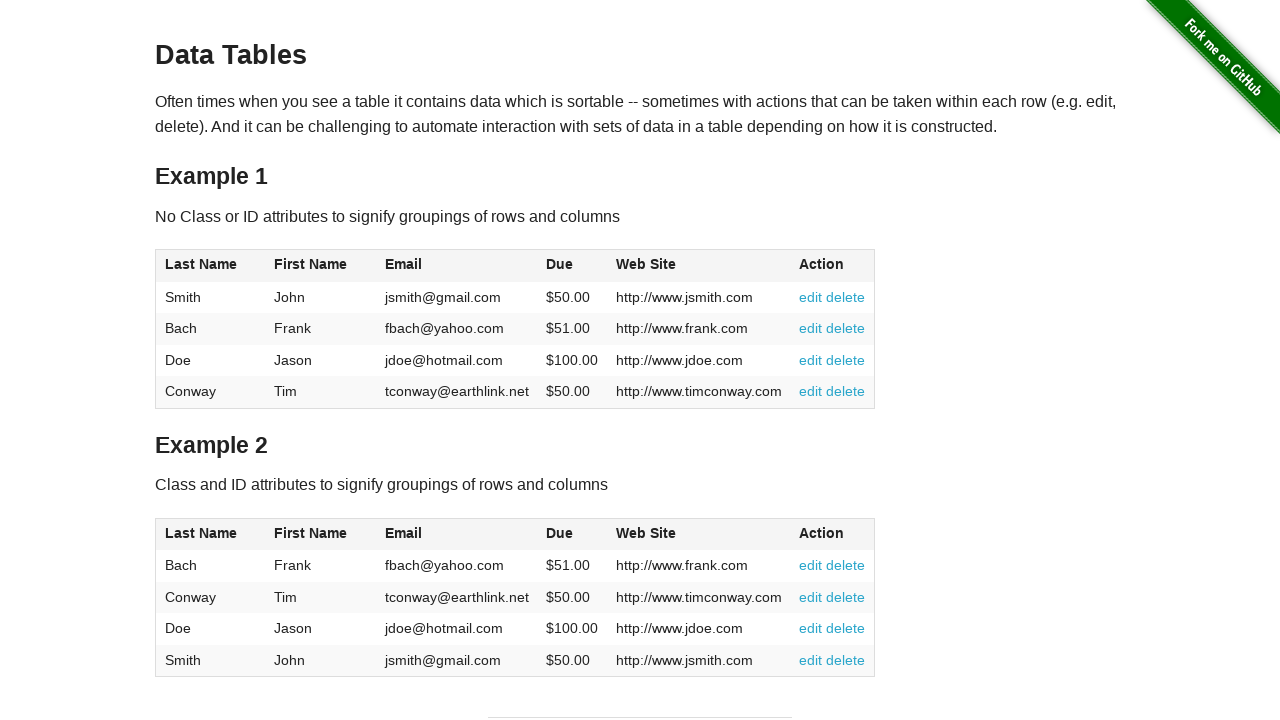

Verified first Last Name in sorted Table 2 is 'Bach'
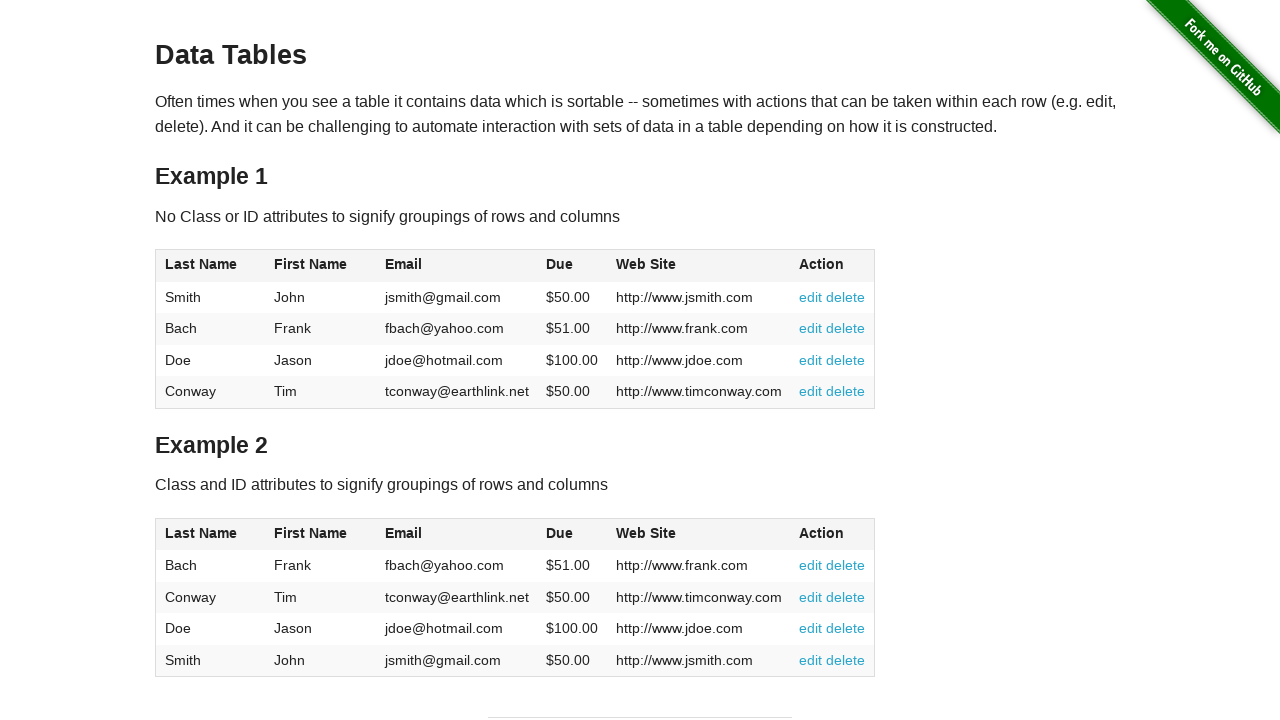

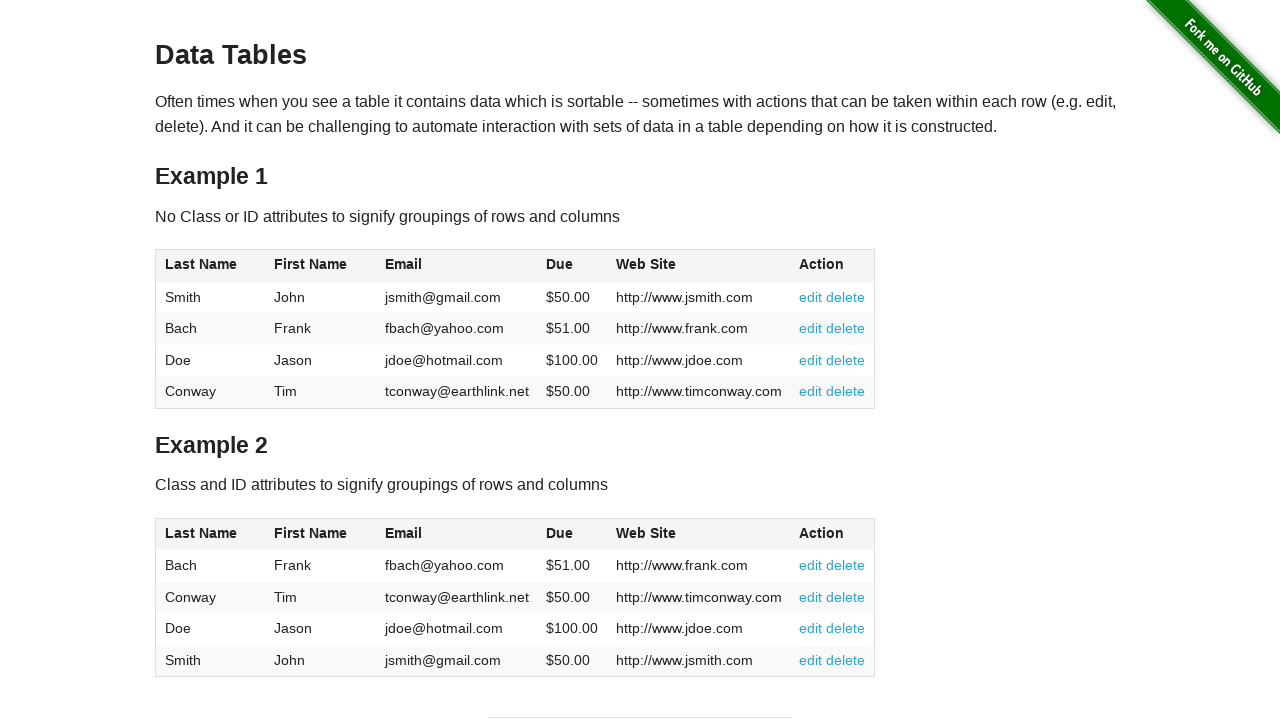